Tests that the Gallery menu element inconsistently appears by refreshing the page multiple times

Starting URL: https://the-internet.herokuapp.com/disappearing_elements

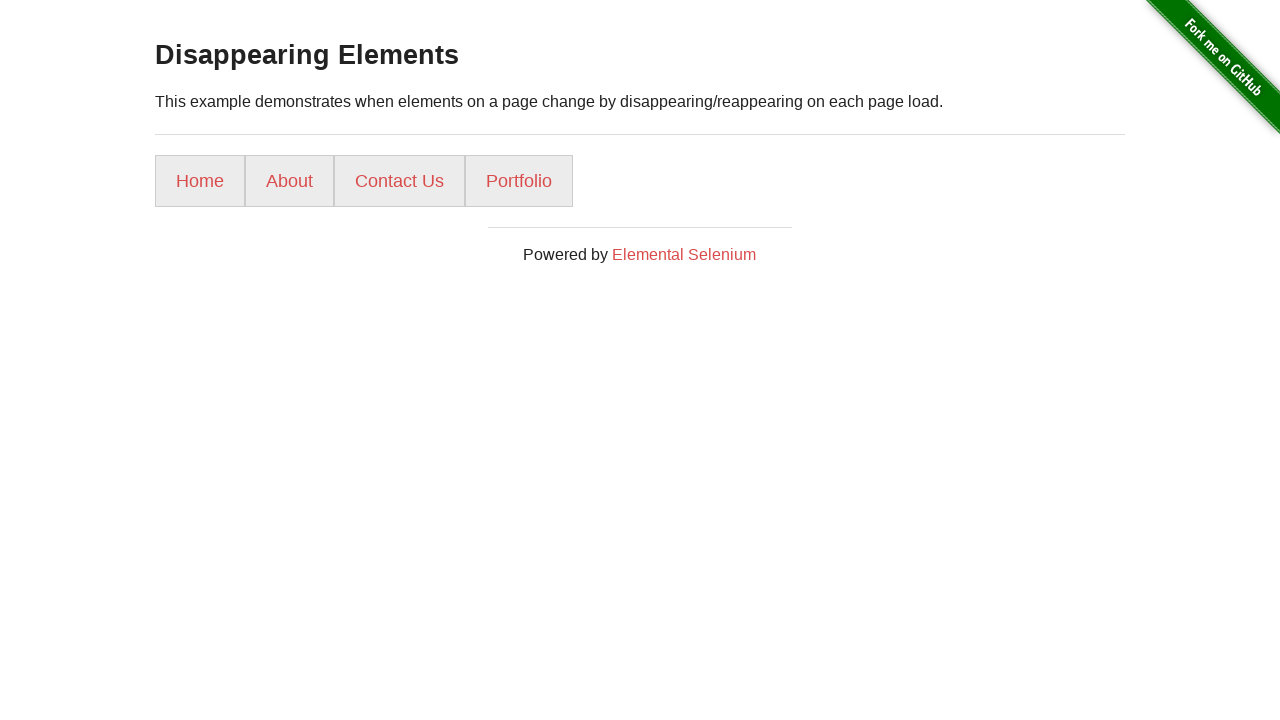

Navigated to disappearing elements page
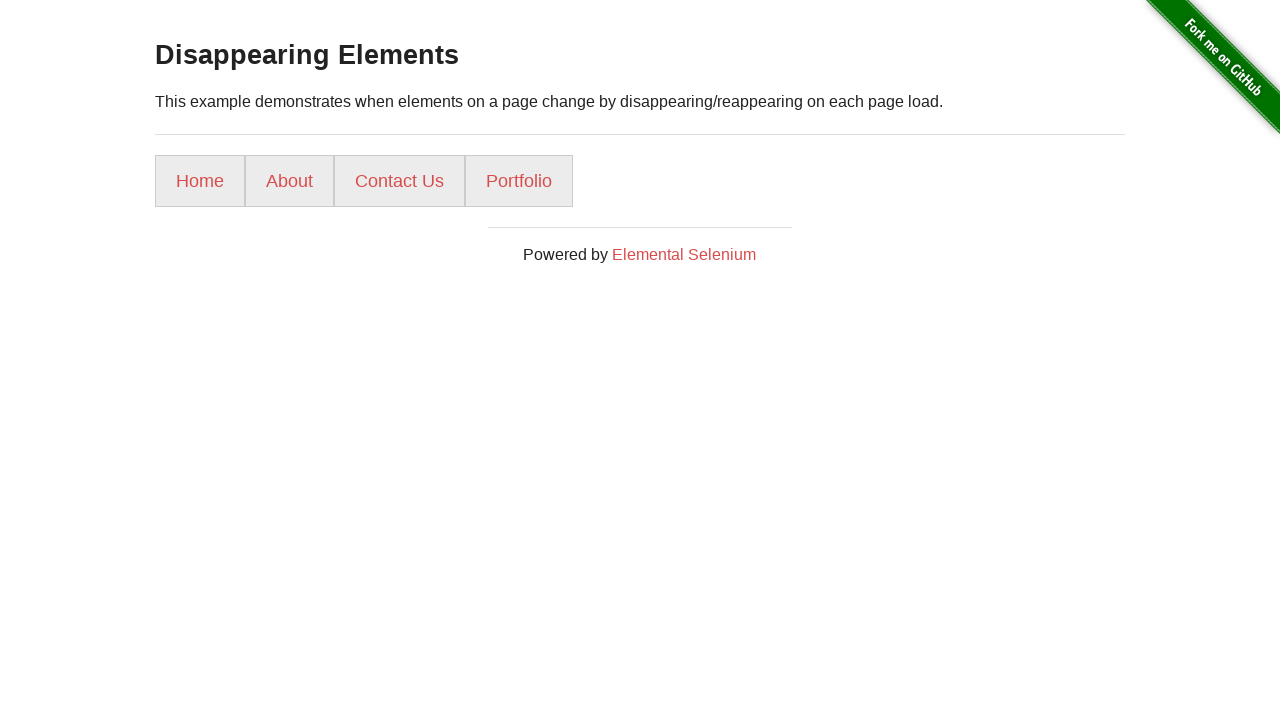

Reloaded page (iteration 1)
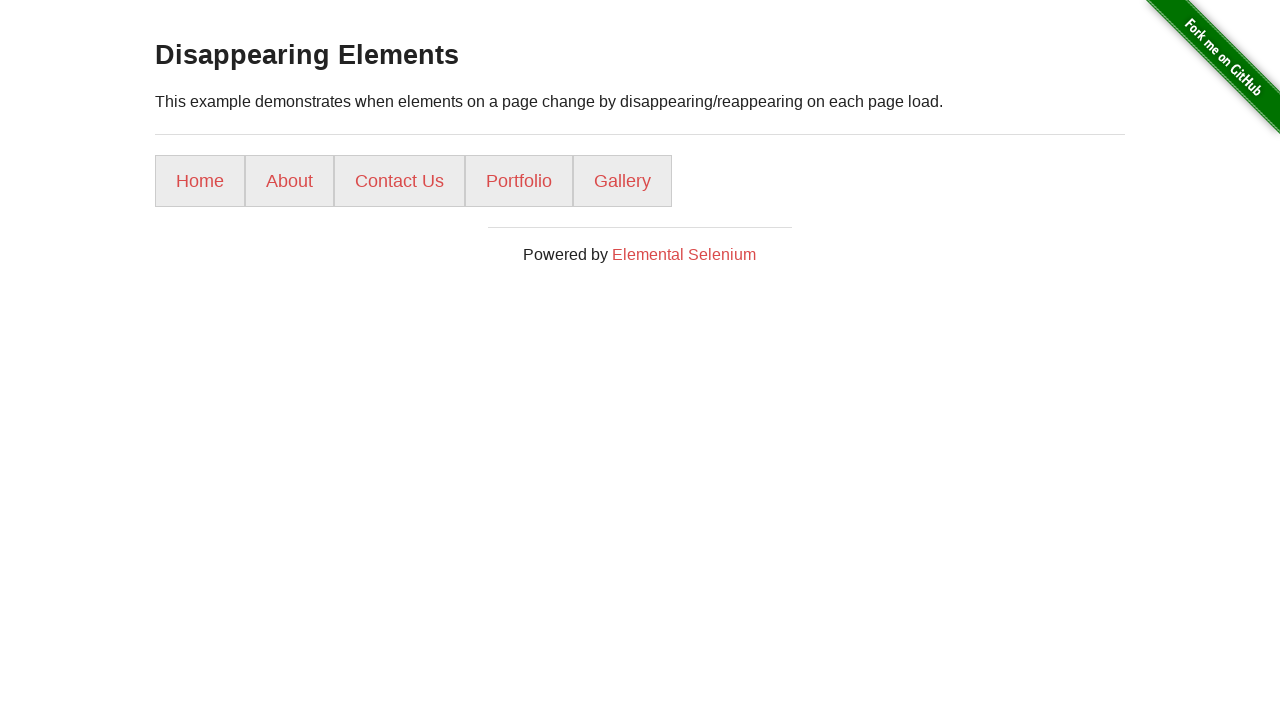

Menu elements loaded after reload (iteration 1)
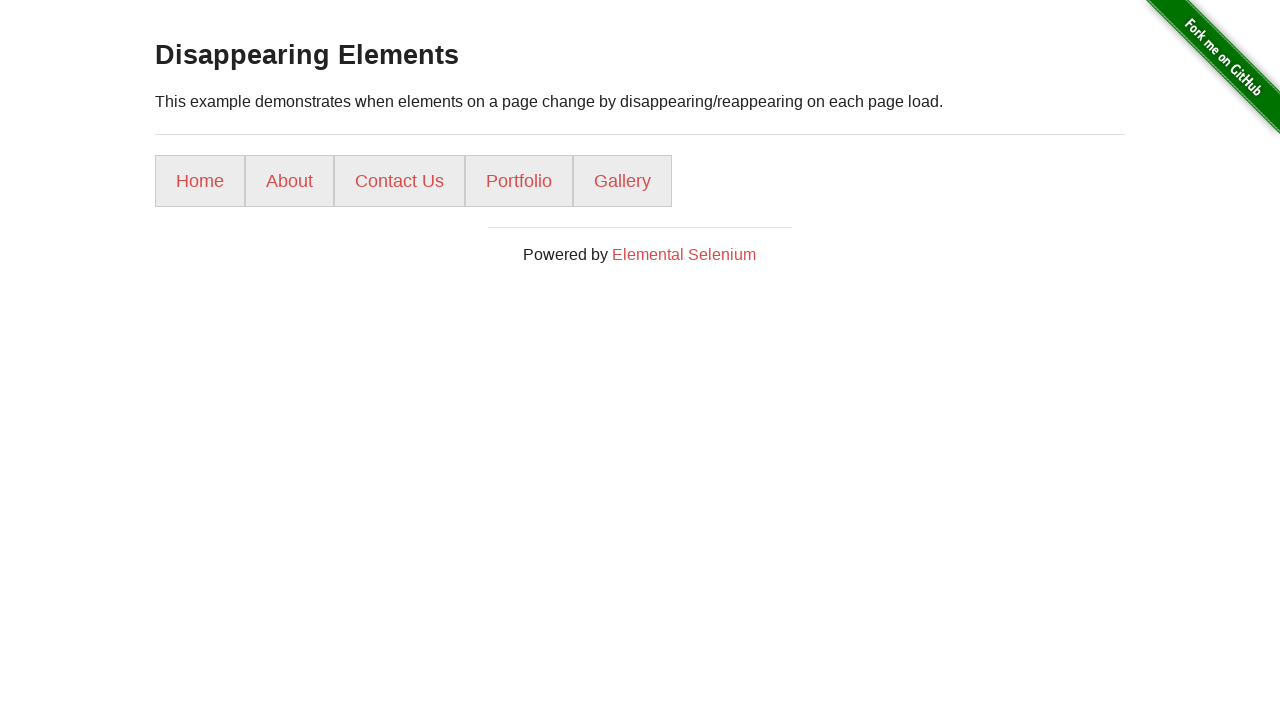

Reloaded page (iteration 2)
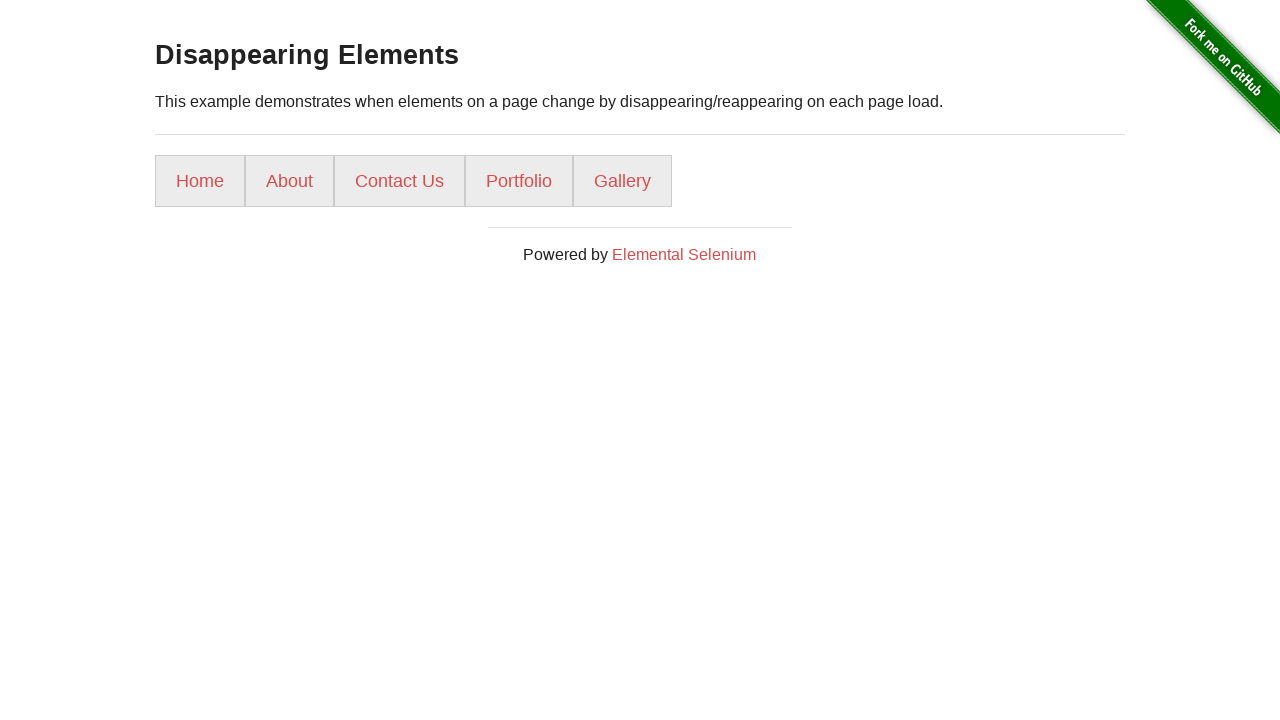

Menu elements loaded after reload (iteration 2)
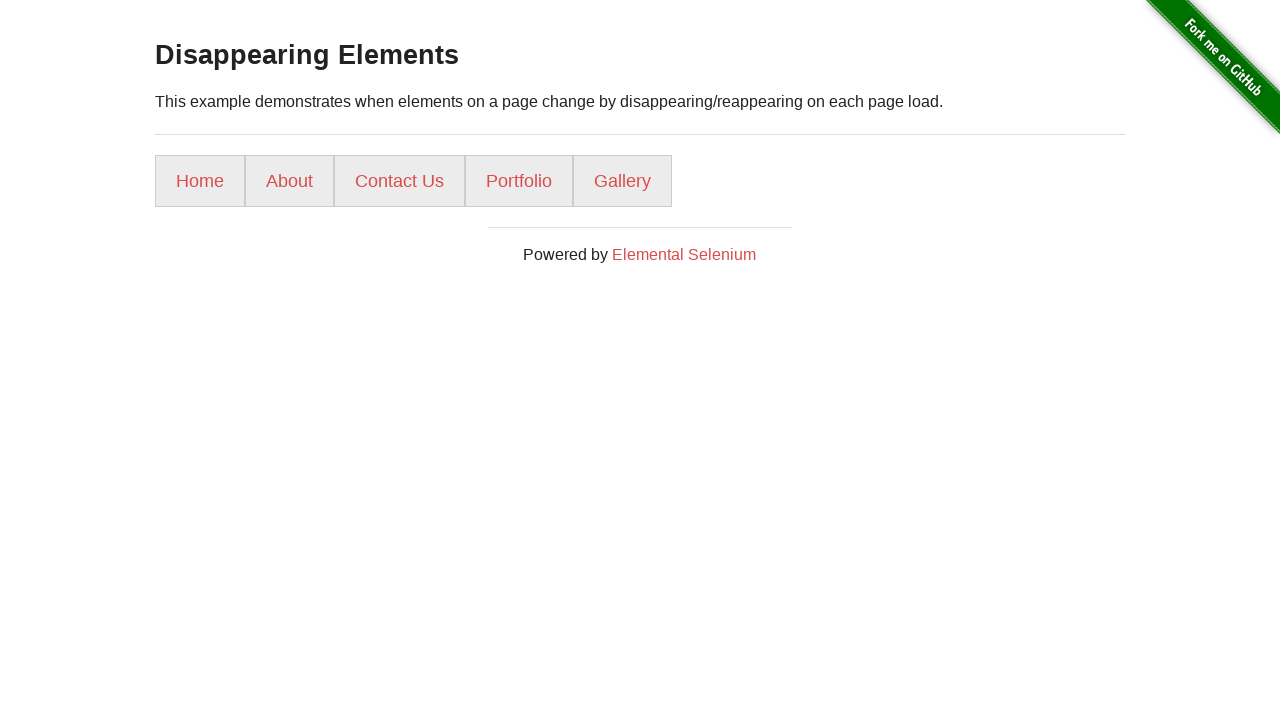

Reloaded page (iteration 3)
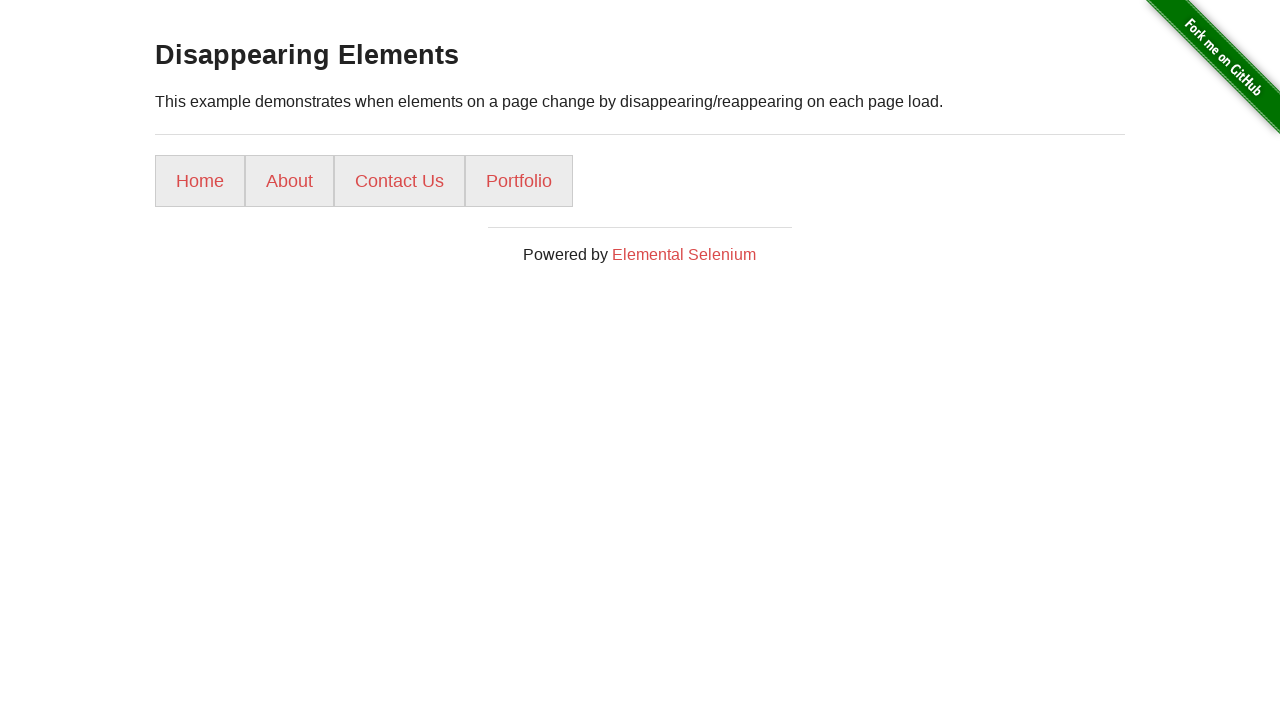

Menu elements loaded after reload (iteration 3)
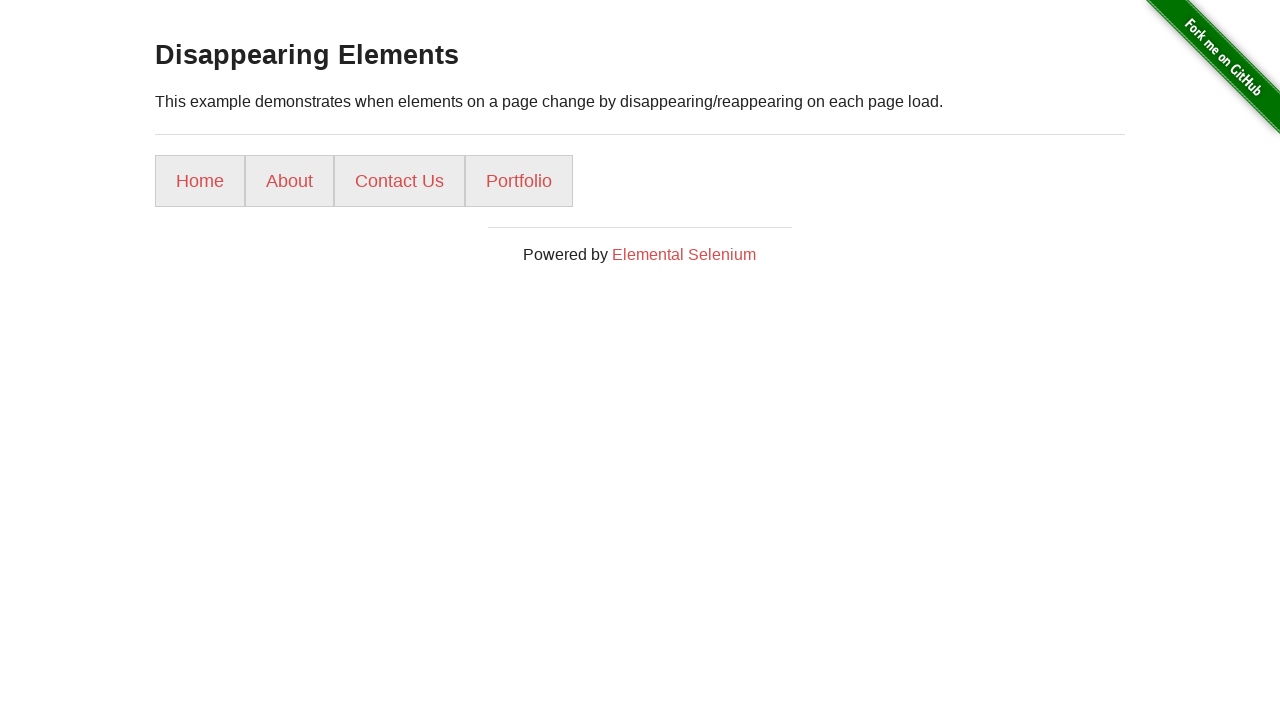

Reloaded page (iteration 4)
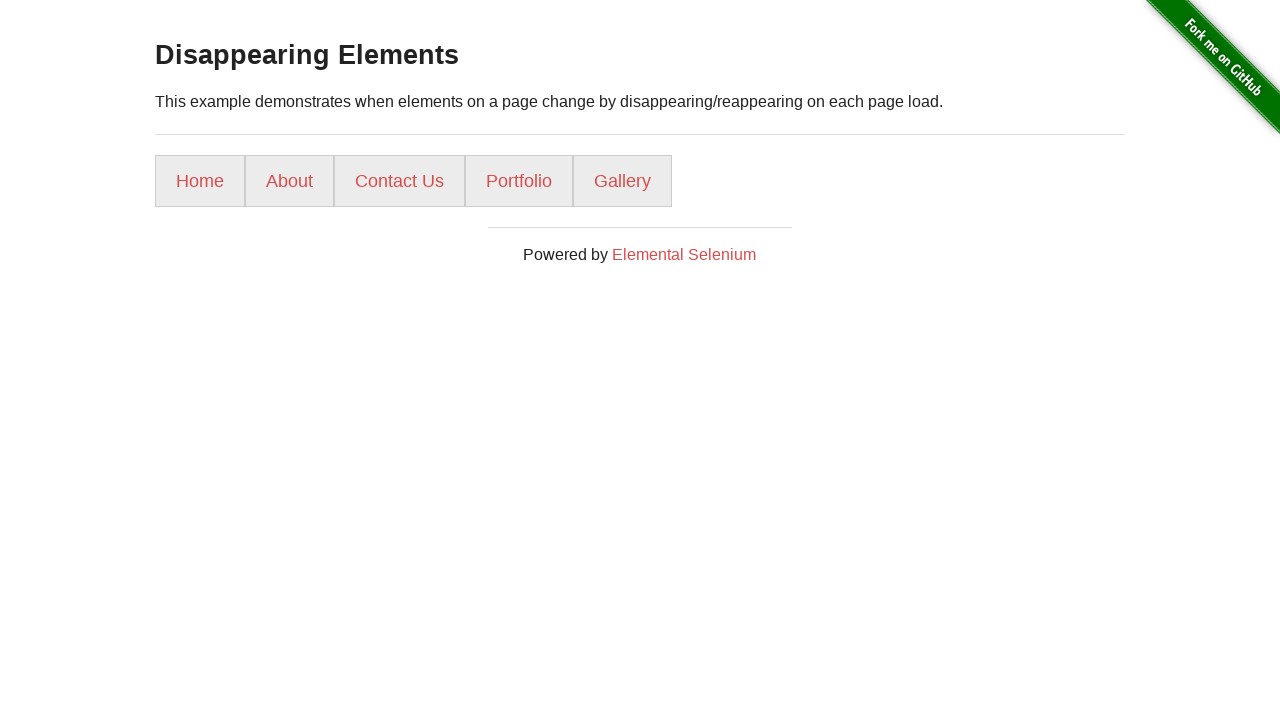

Menu elements loaded after reload (iteration 4)
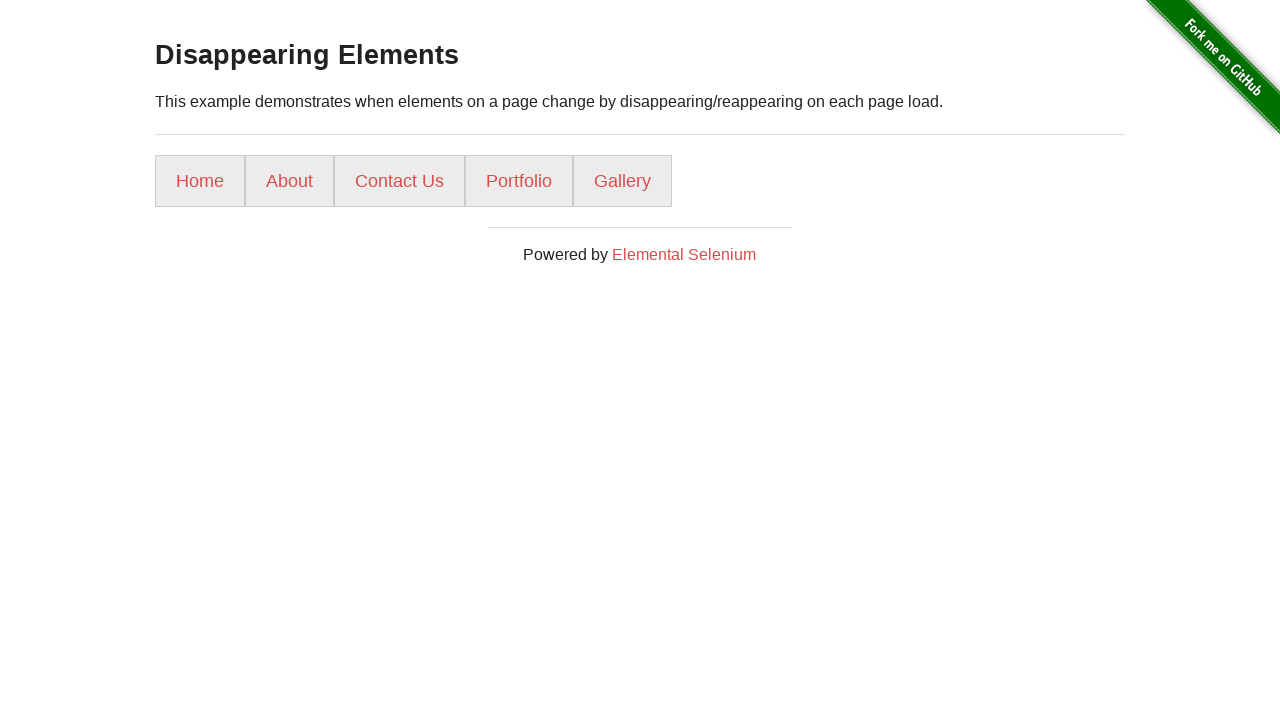

Reloaded page (iteration 5)
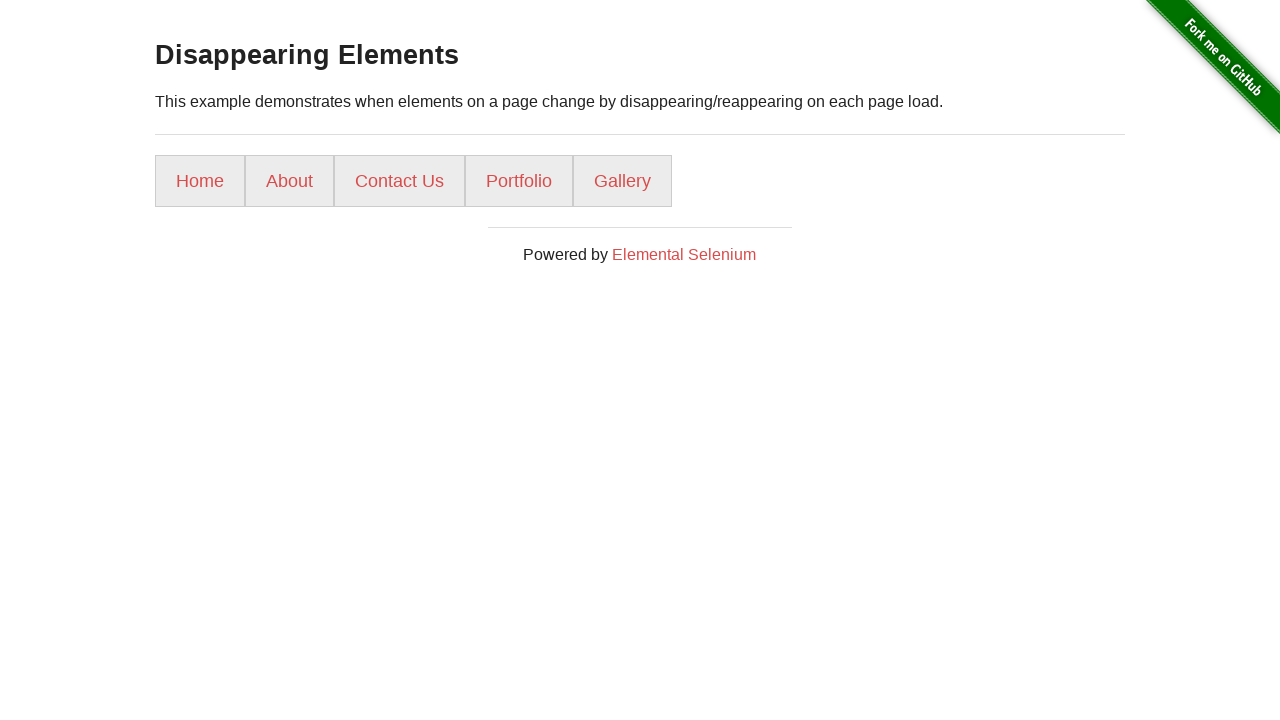

Menu elements loaded after reload (iteration 5)
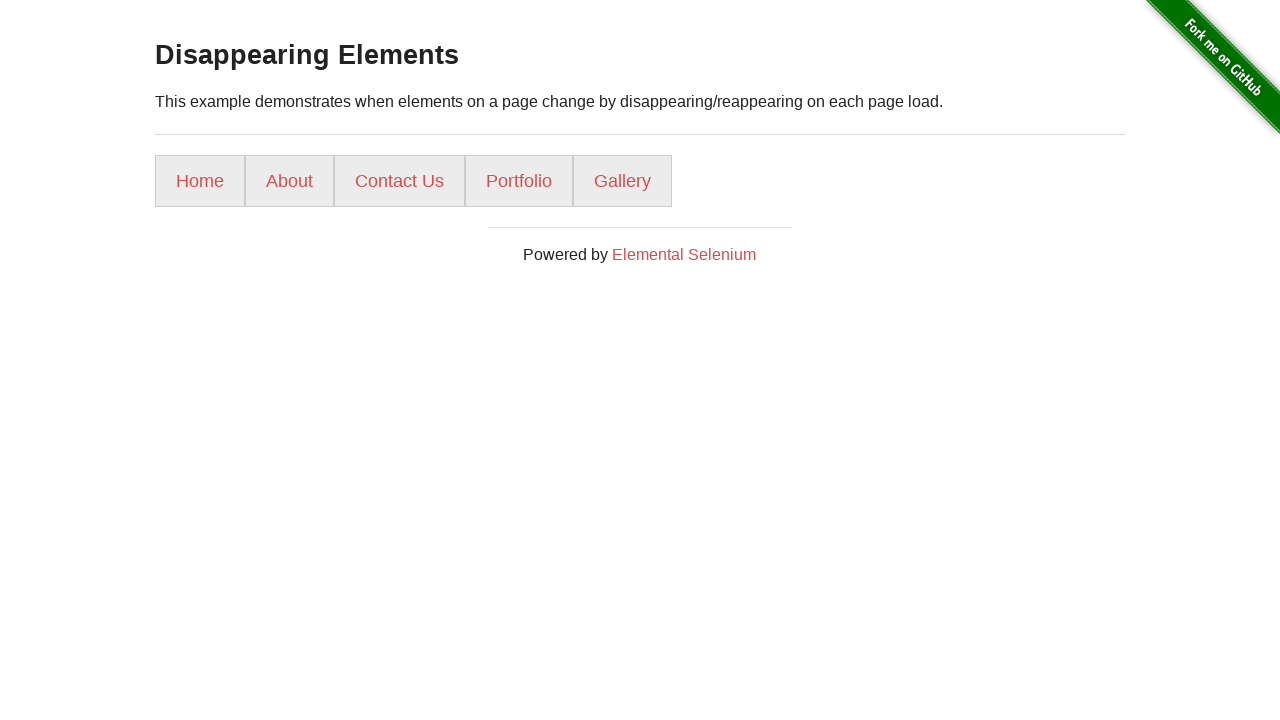

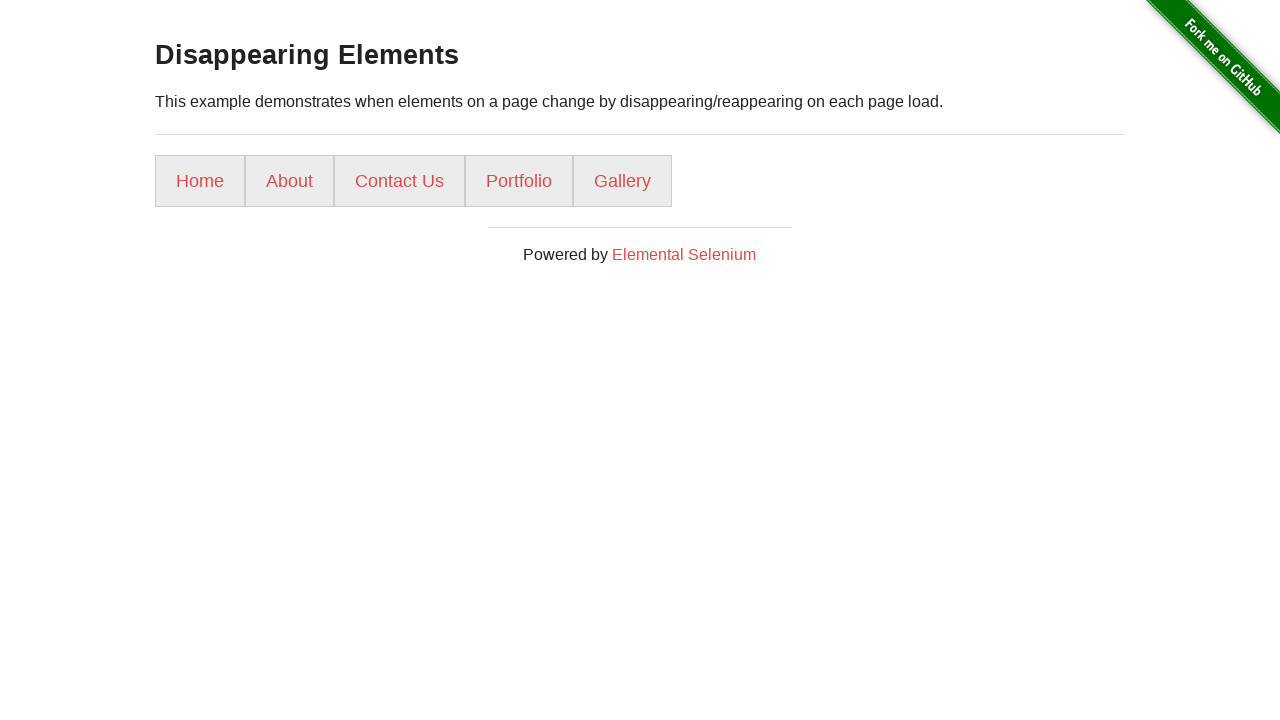